Tests key press detection by pressing the Escape key and verifying the result is displayed

Starting URL: https://the-internet.herokuapp.com/key_presses

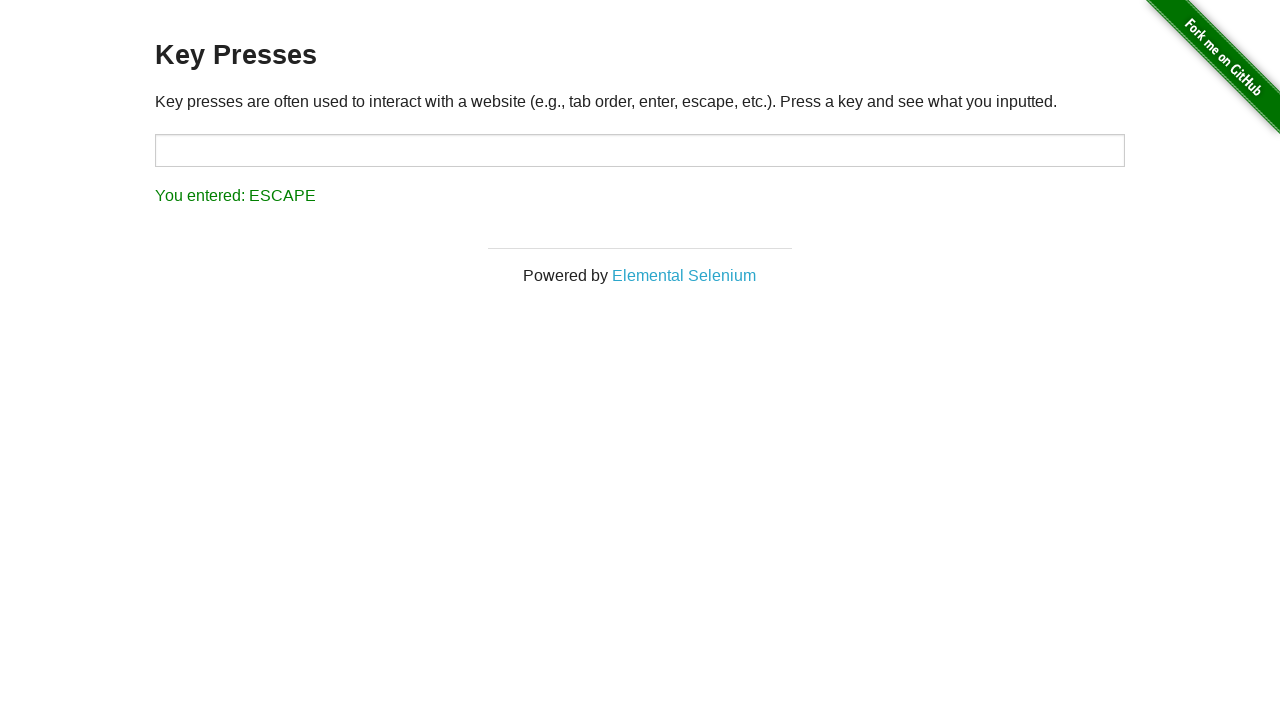

Navigated to key presses test page
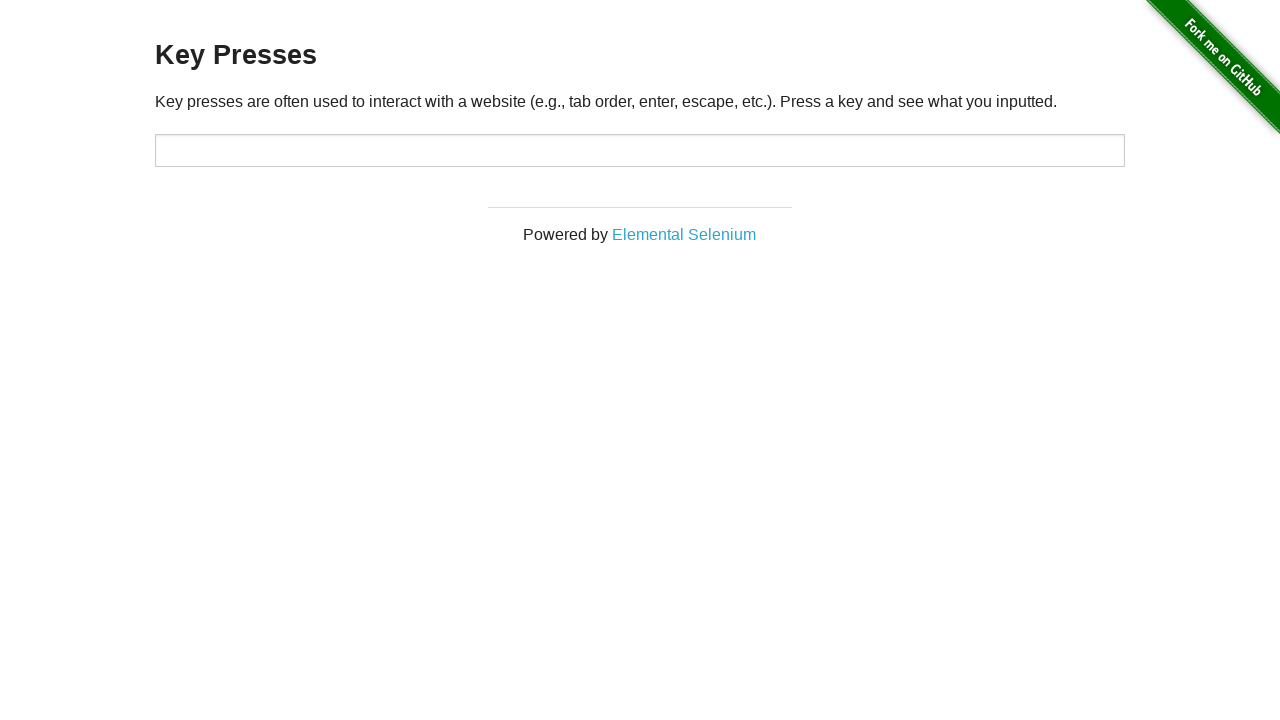

Pressed Escape key on target input field on #target
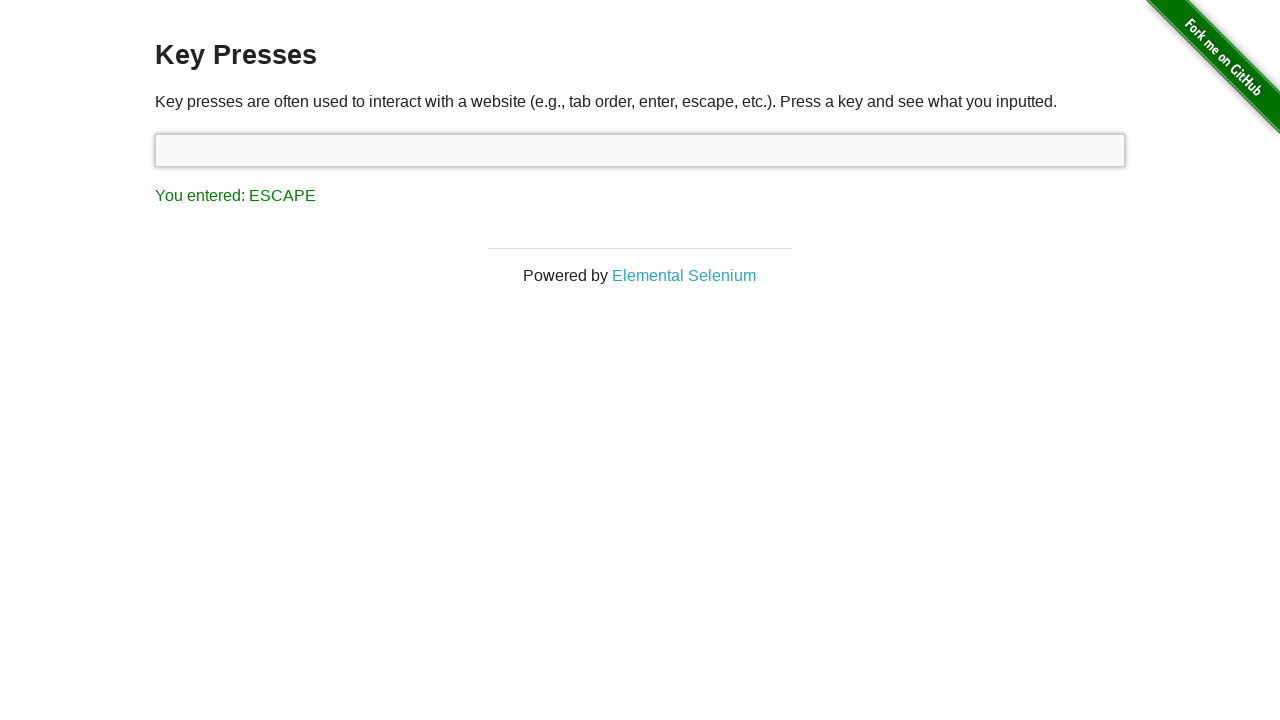

Retrieved result text from result element
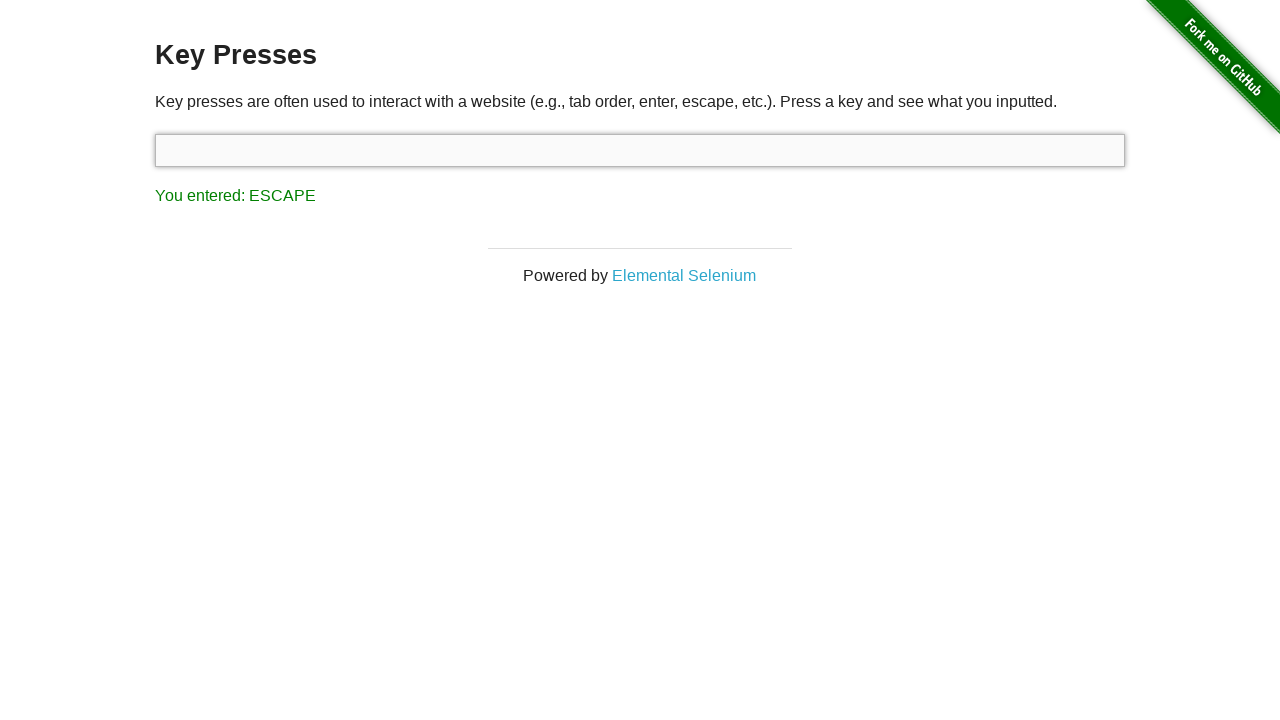

Verified that 'ESCAPE' is present in the result text
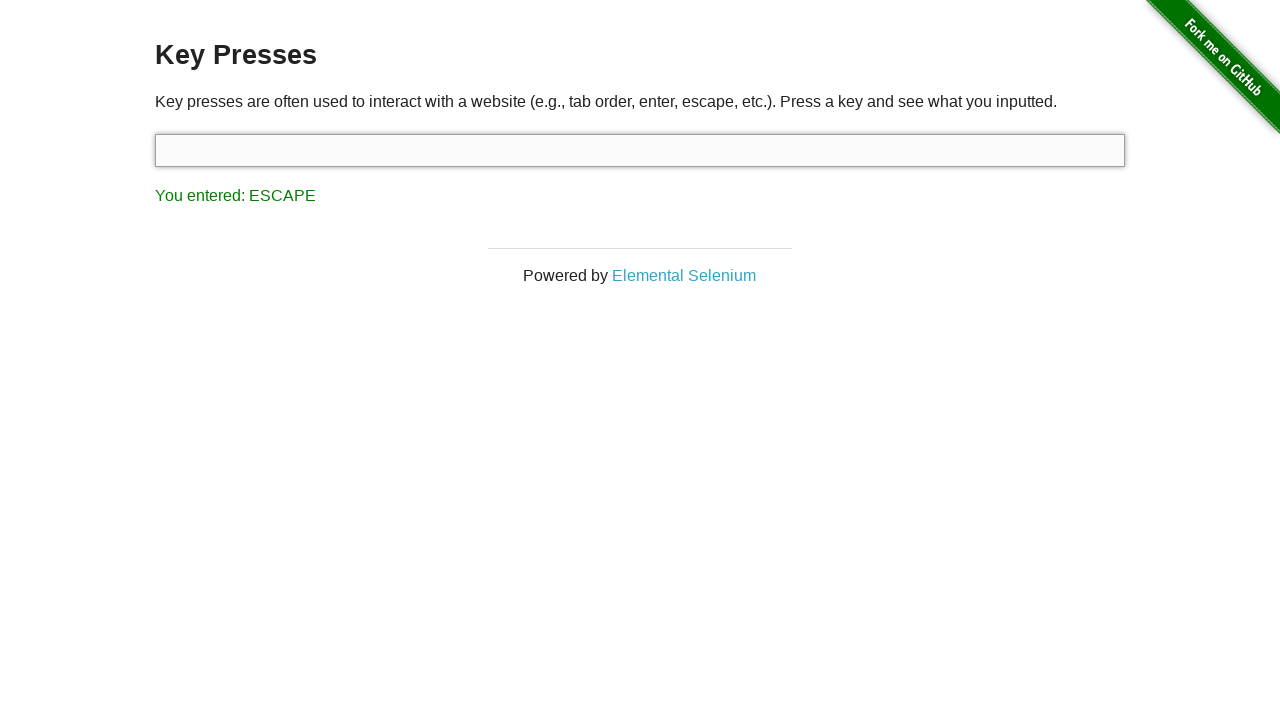

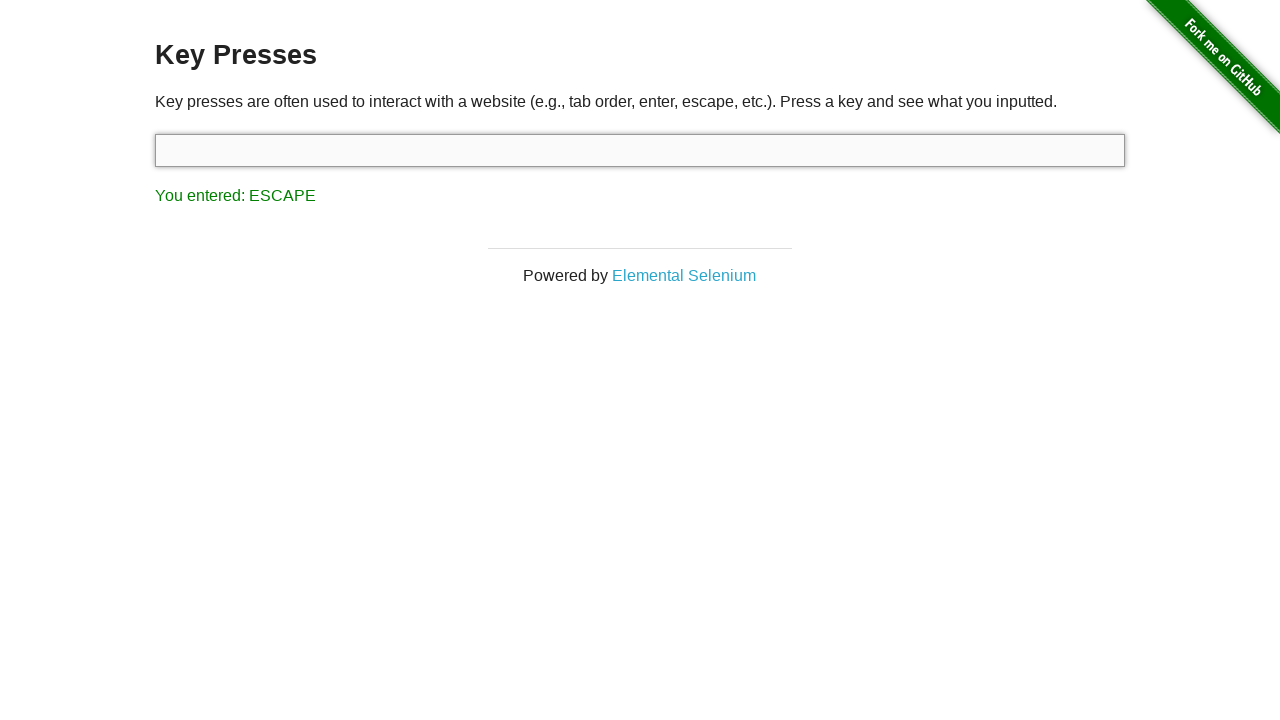